Demonstrates JavaScript executor methods by filling username field and clicking registration link on Adactin Hotel App homepage

Starting URL: https://adactinhotelapp.com/index.php

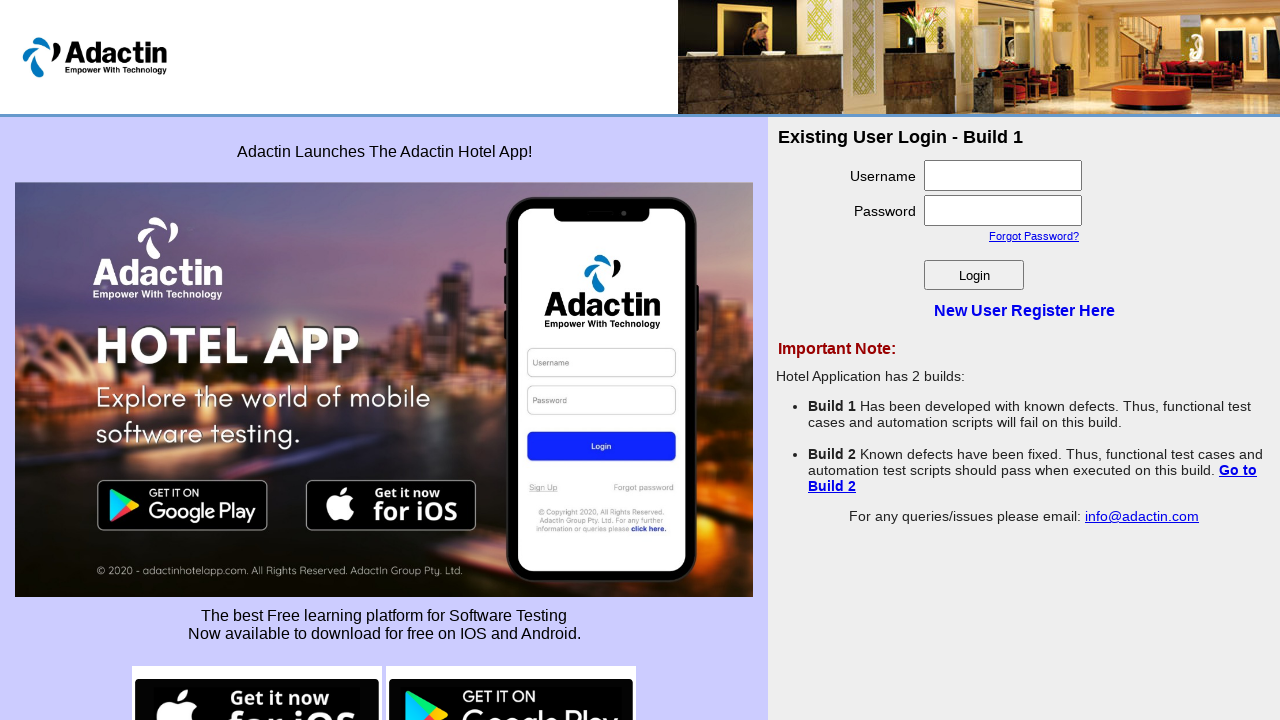

Navigated to Adactin Hotel App homepage
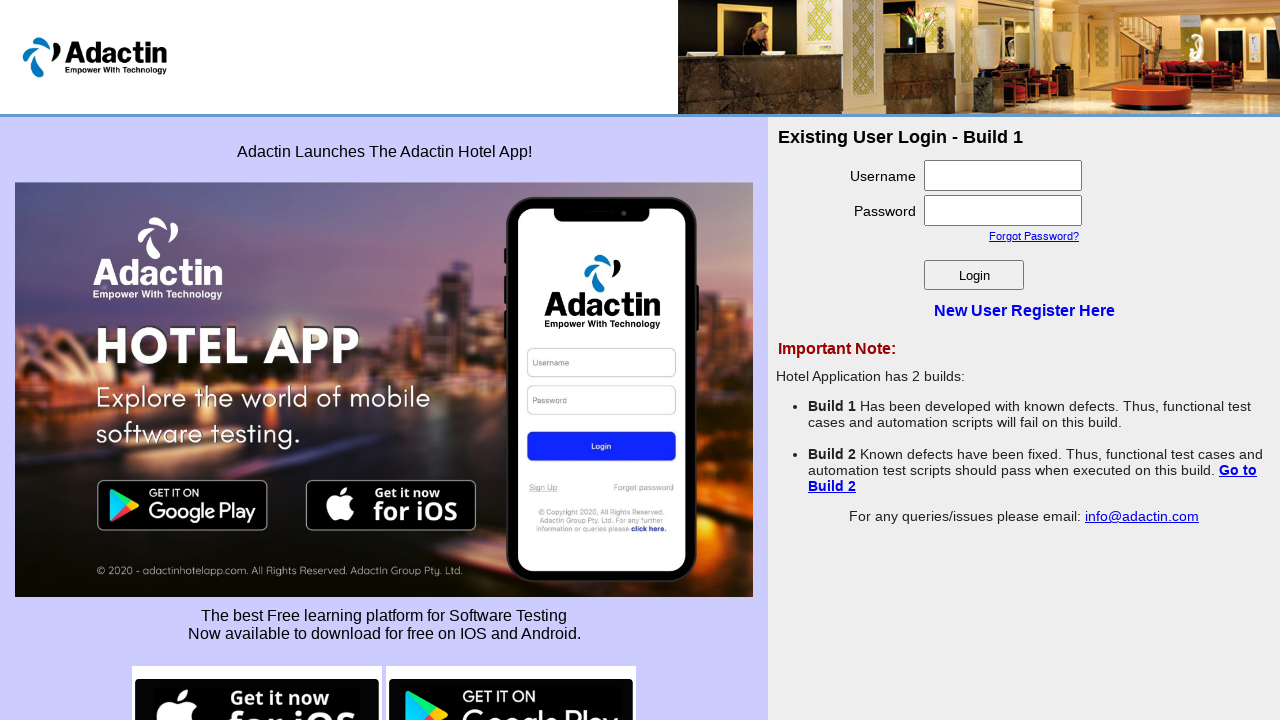

Filled username field with 'ravi' using JavaScript executor
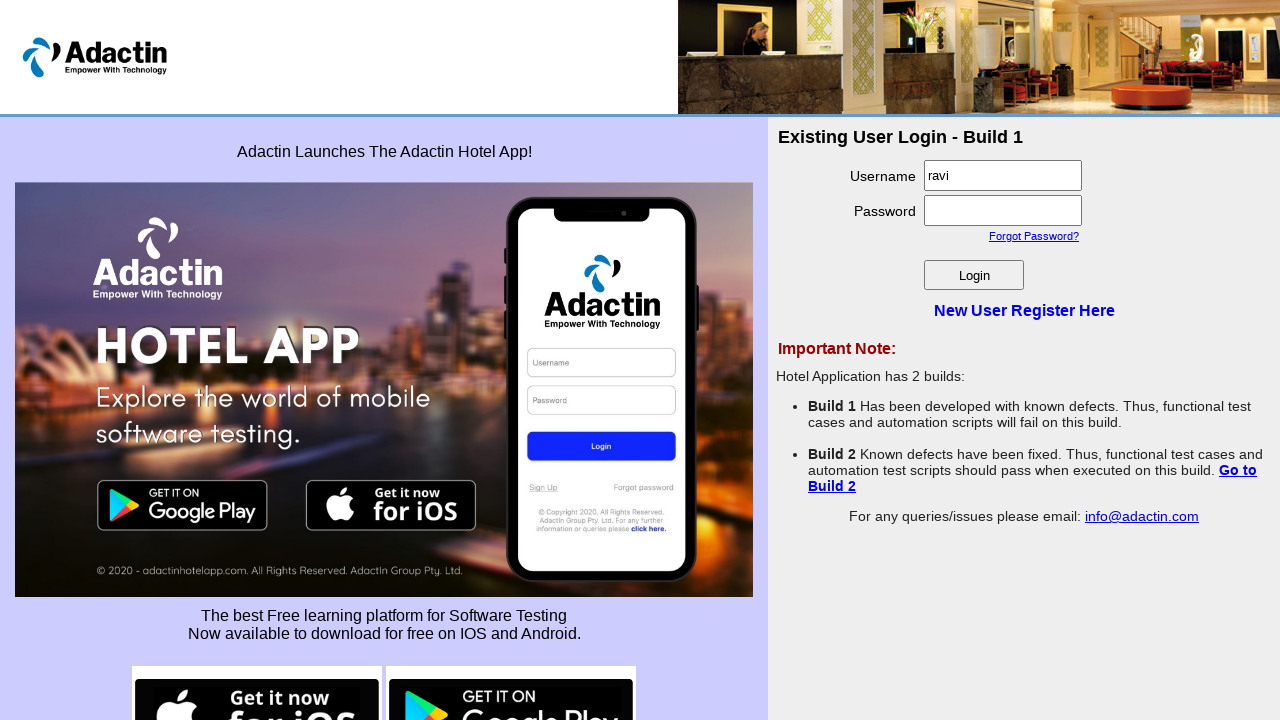

Clicked 'New User Register Here' registration link at (1024, 310) on a[href='Register.php']
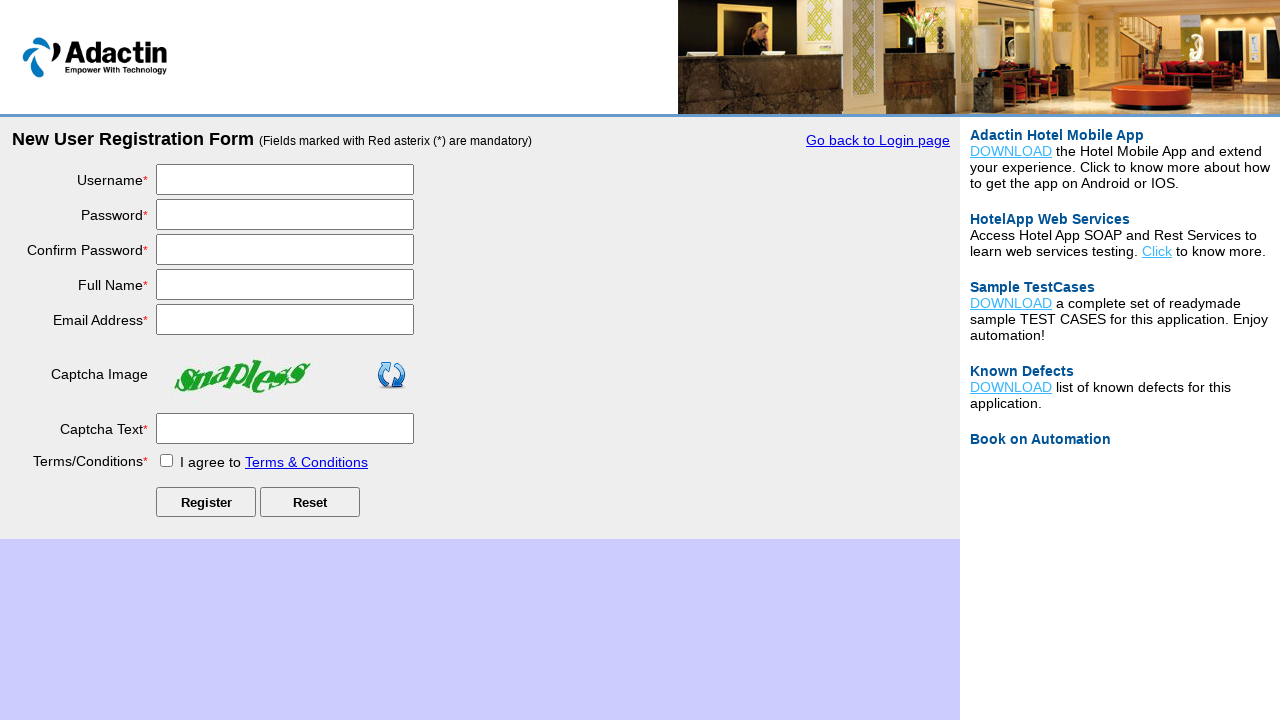

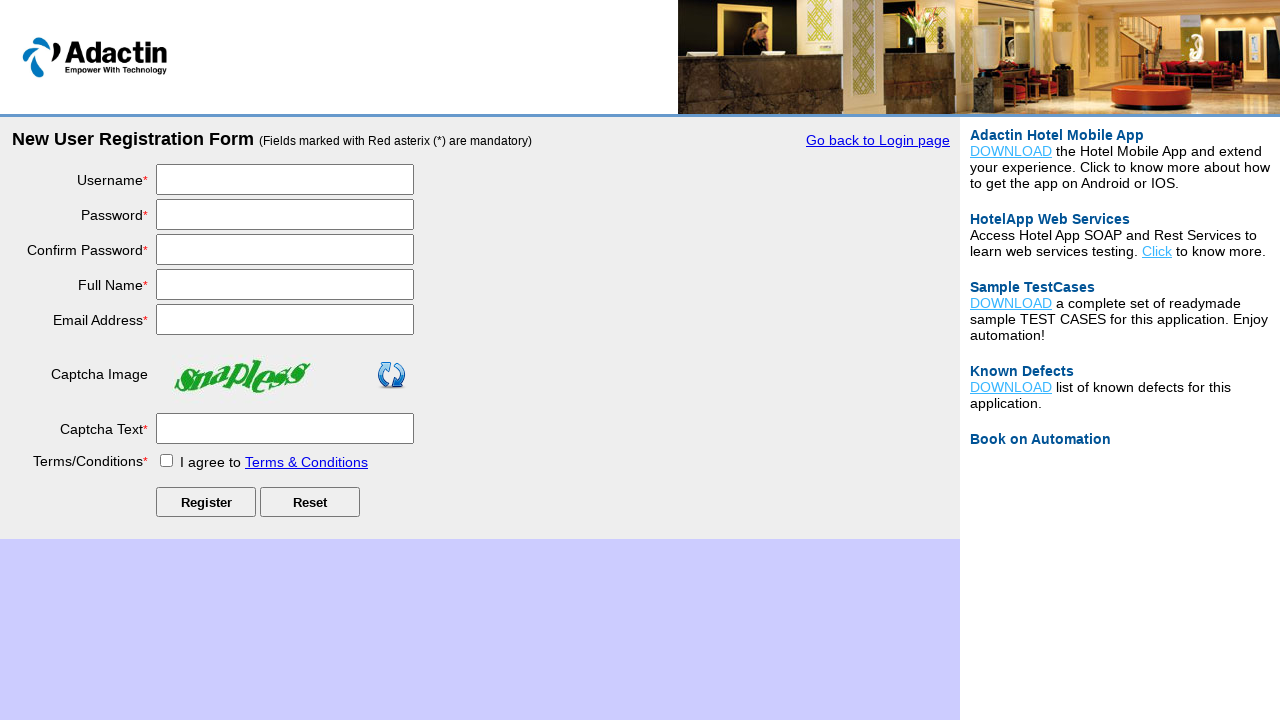